Tests the automation practice form by filling in the first name field

Starting URL: https://demoqa.com/automation-practice-form

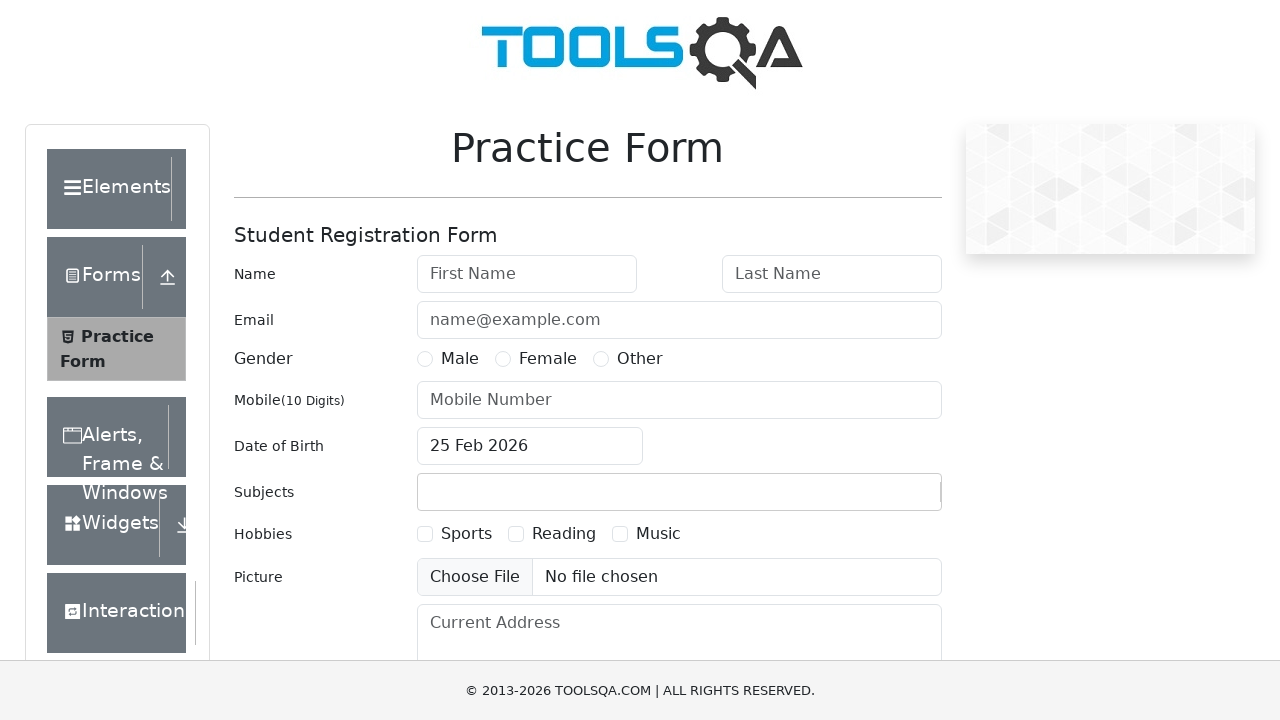

First name field became visible
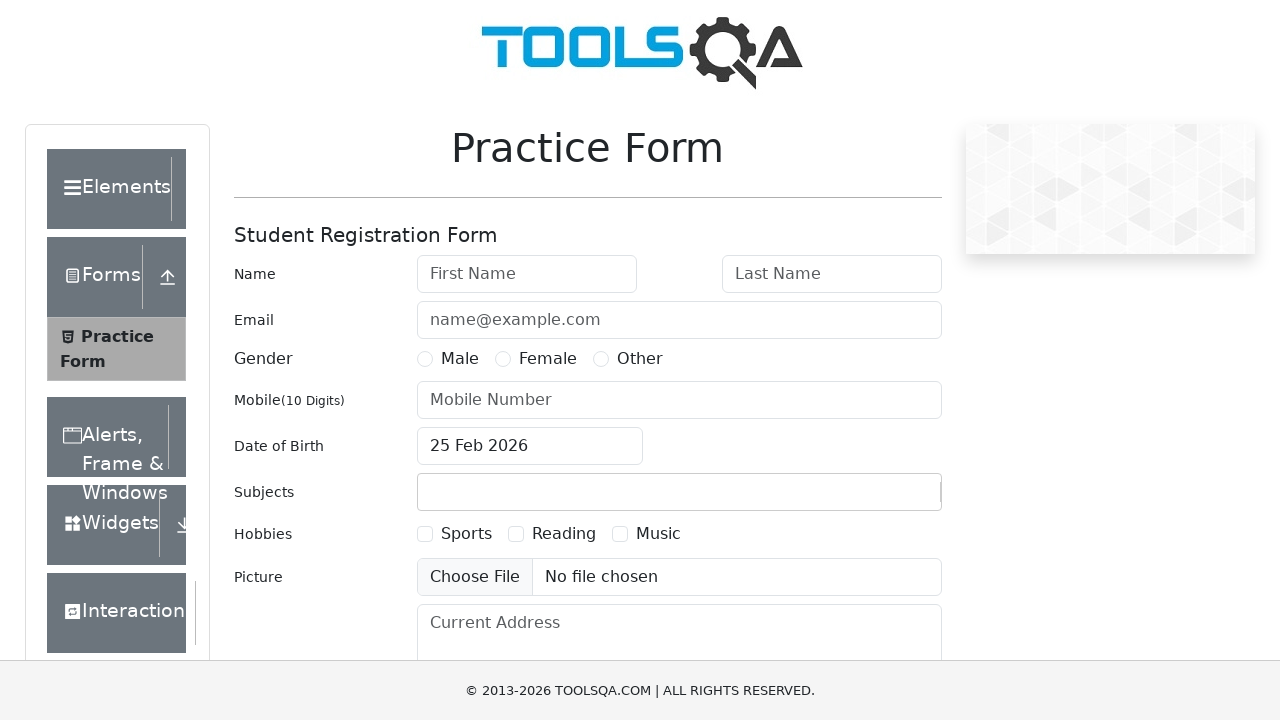

Filled first name field with 'Ebrahim Hossain' on #firstName
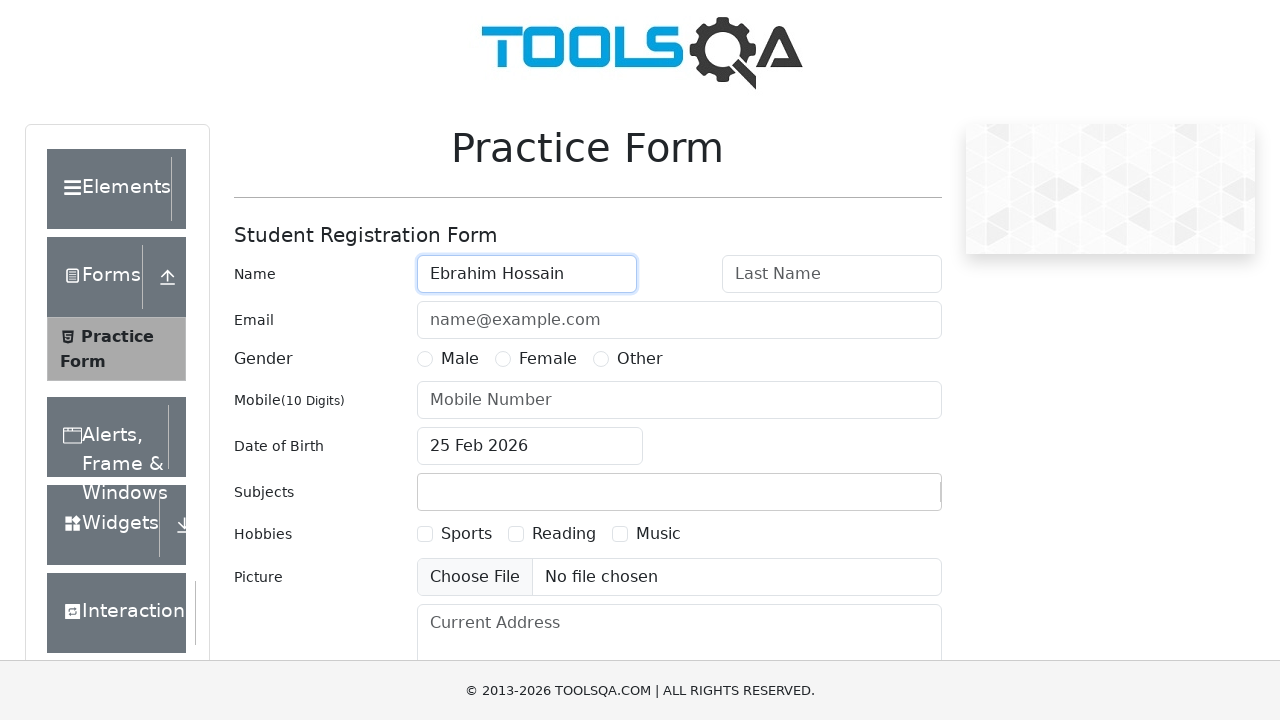

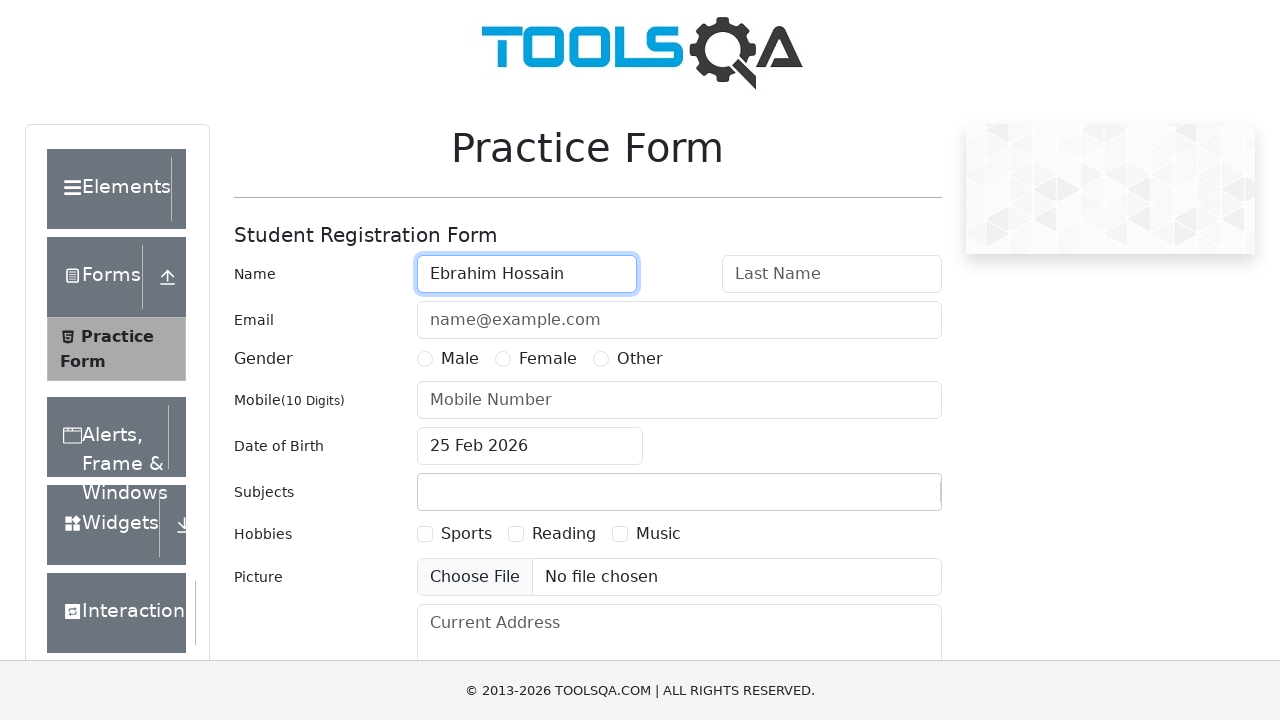